Tests radio button selection by clicking on the label text for the male gender option and verifying selection states

Starting URL: https://testotomasyonu.com/form

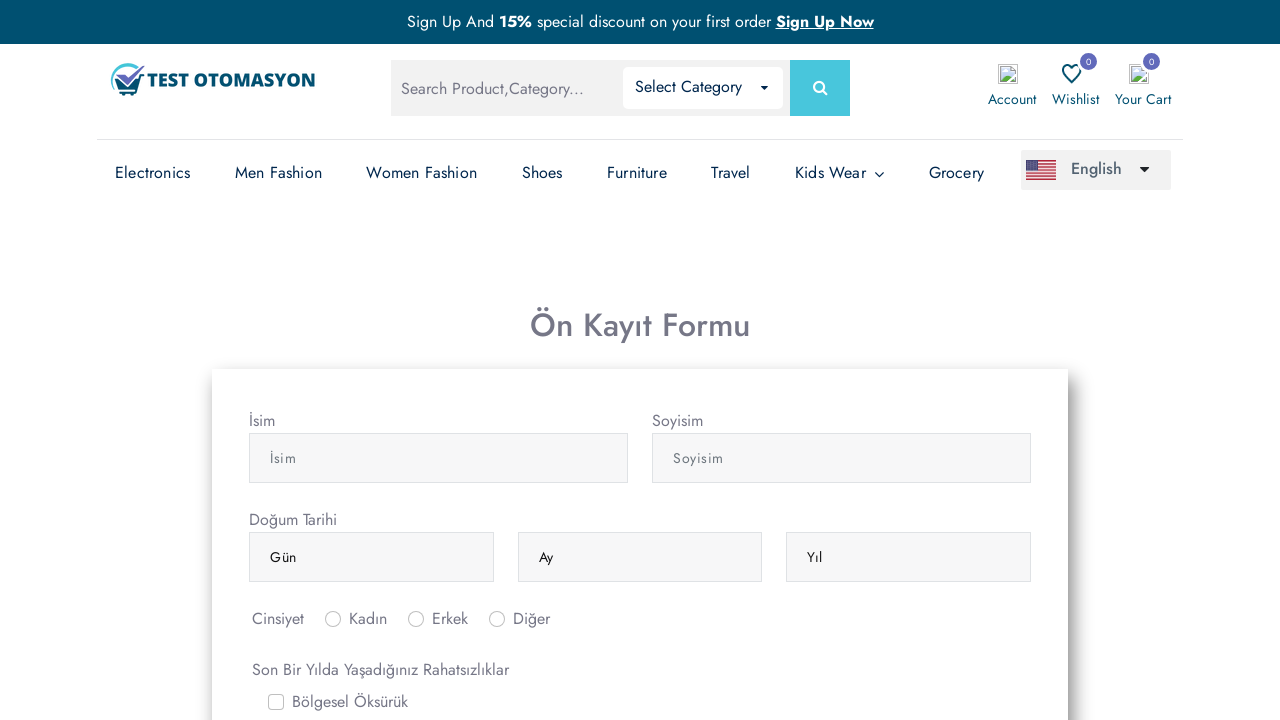

Clicked on label text to select male gender radio button at (450, 619) on xpath=//*[@for='inlineRadio2']
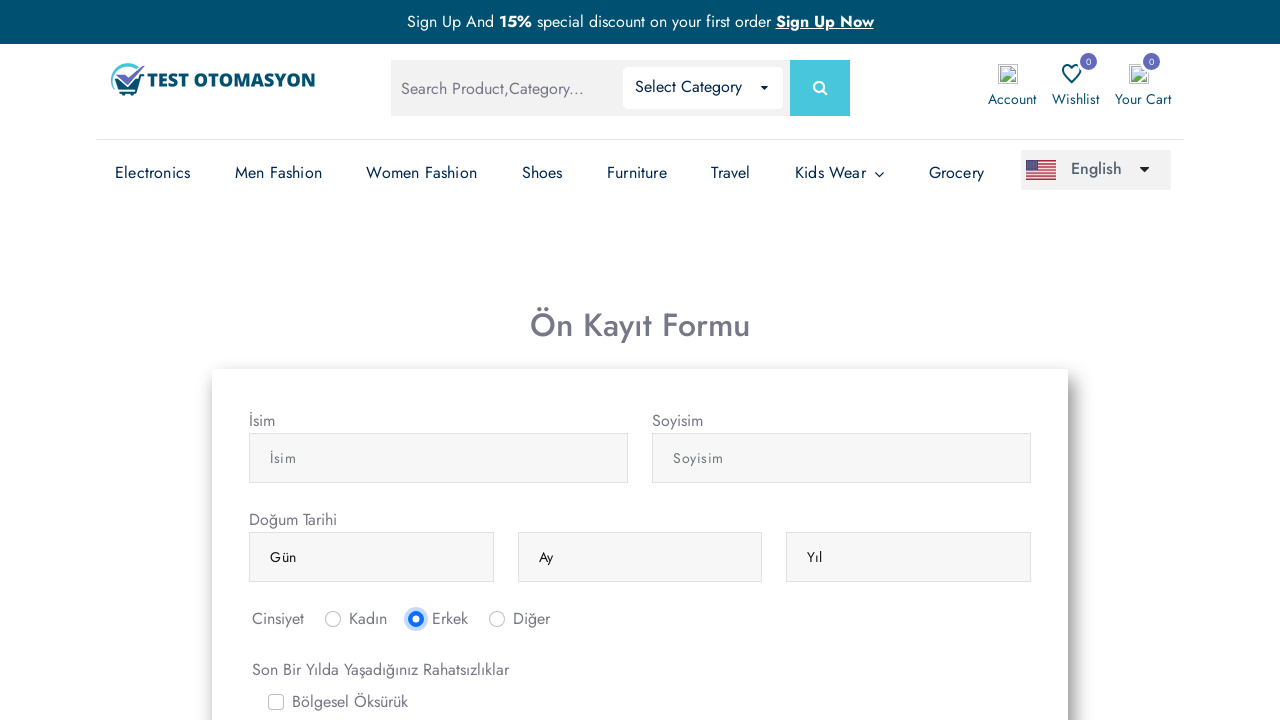

Located male radio button element
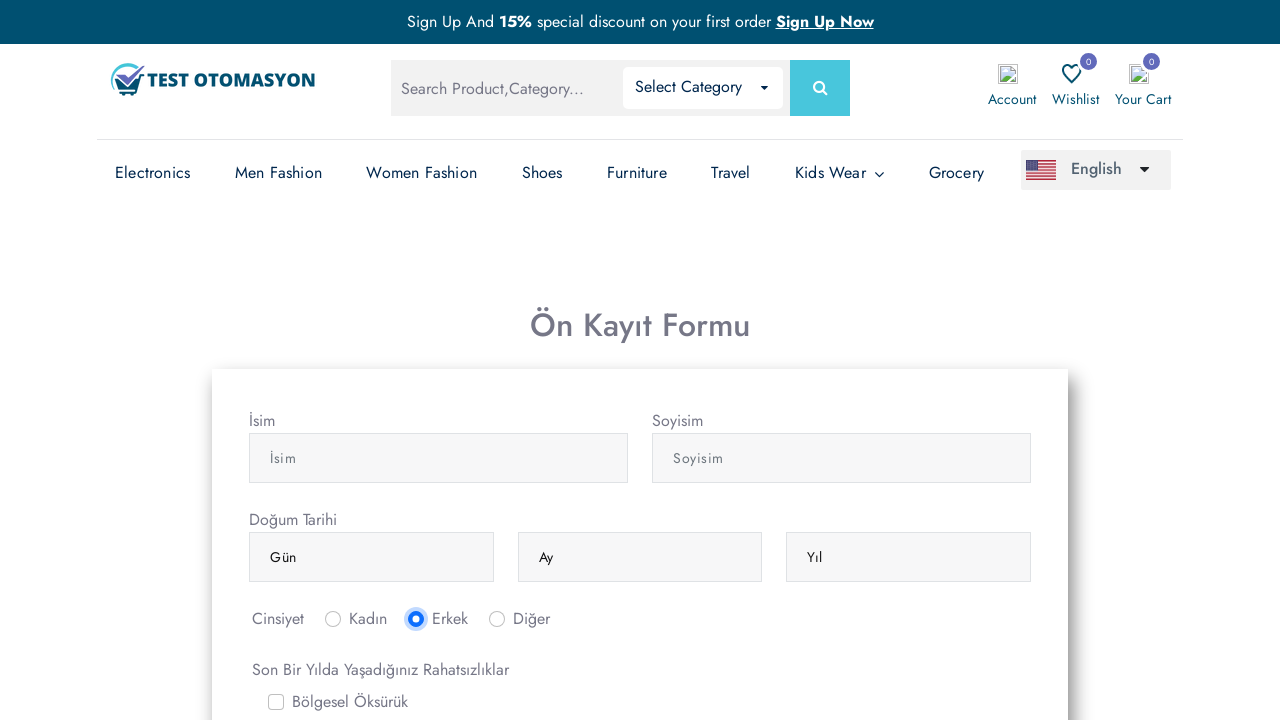

Located female radio button element
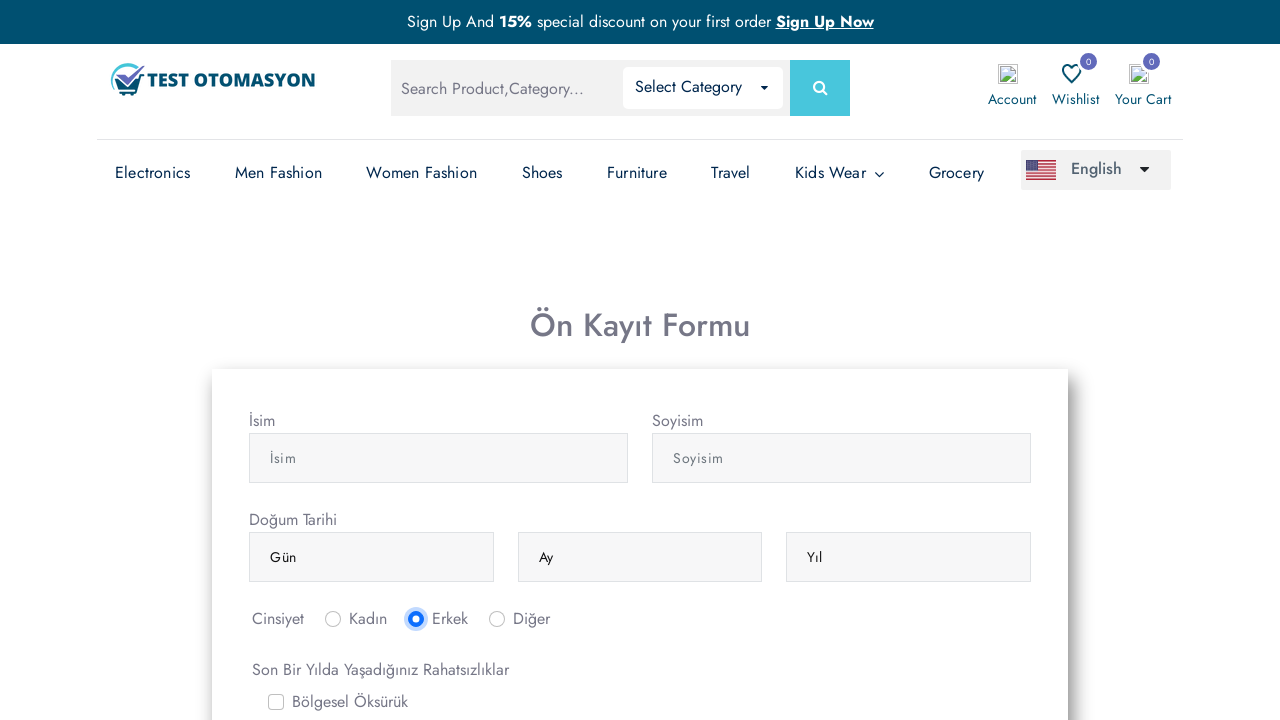

Located other radio button element
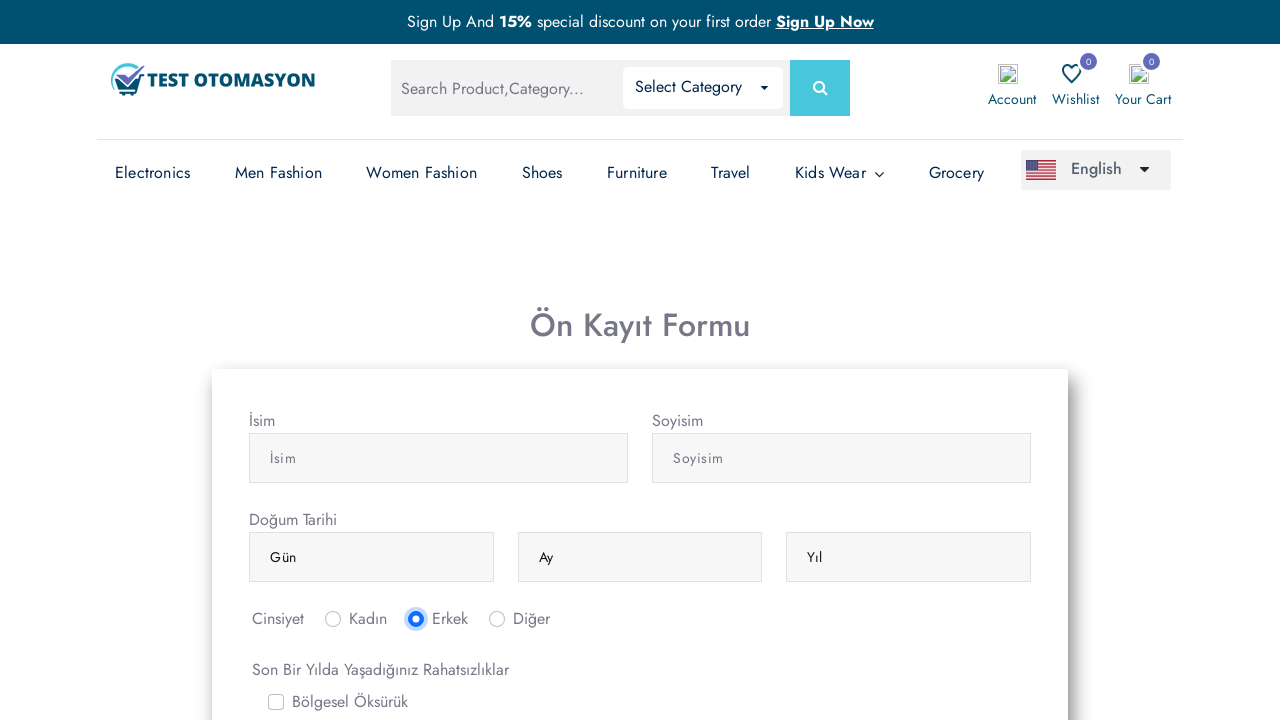

Verified that male radio button is checked
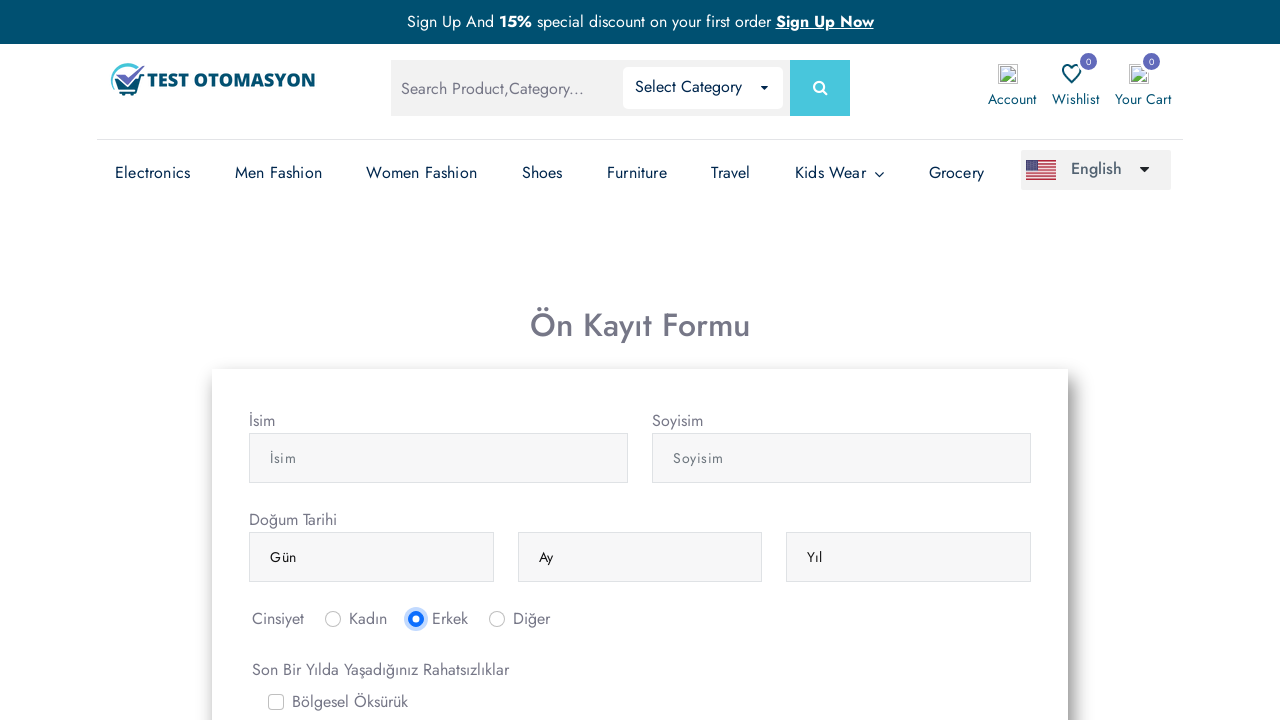

Verified that female radio button is not checked
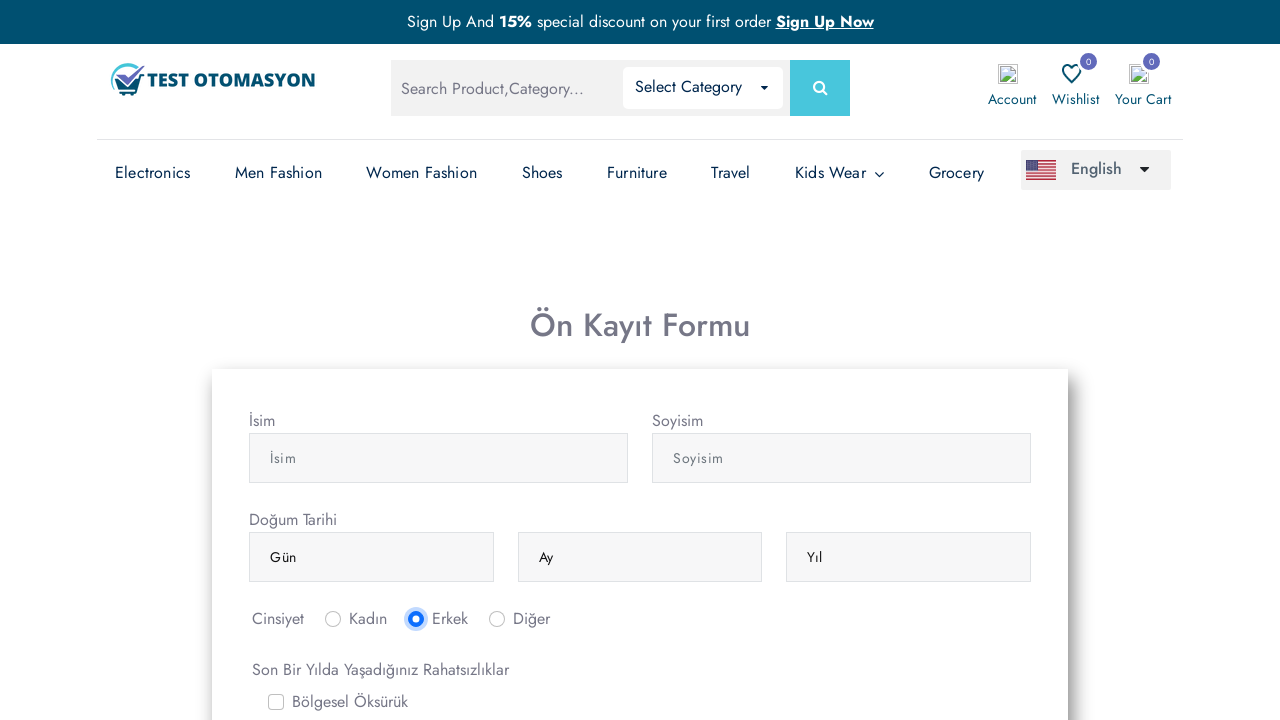

Verified that other radio button is not checked
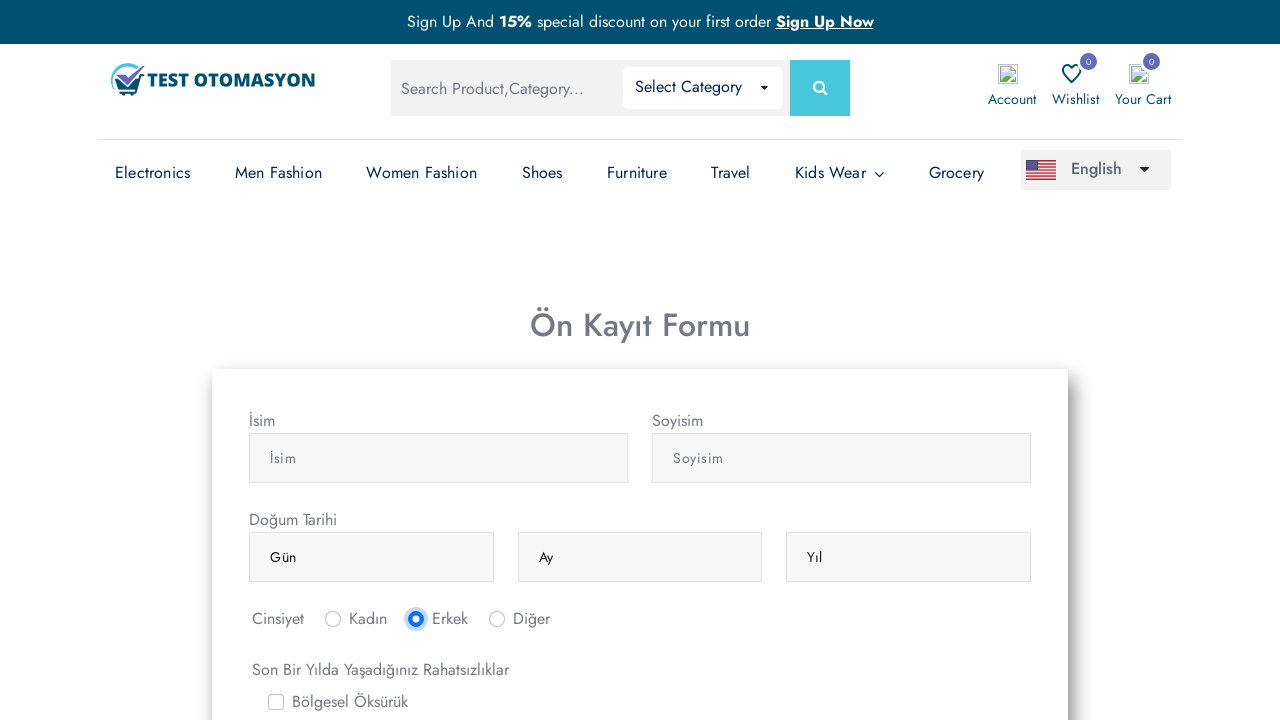

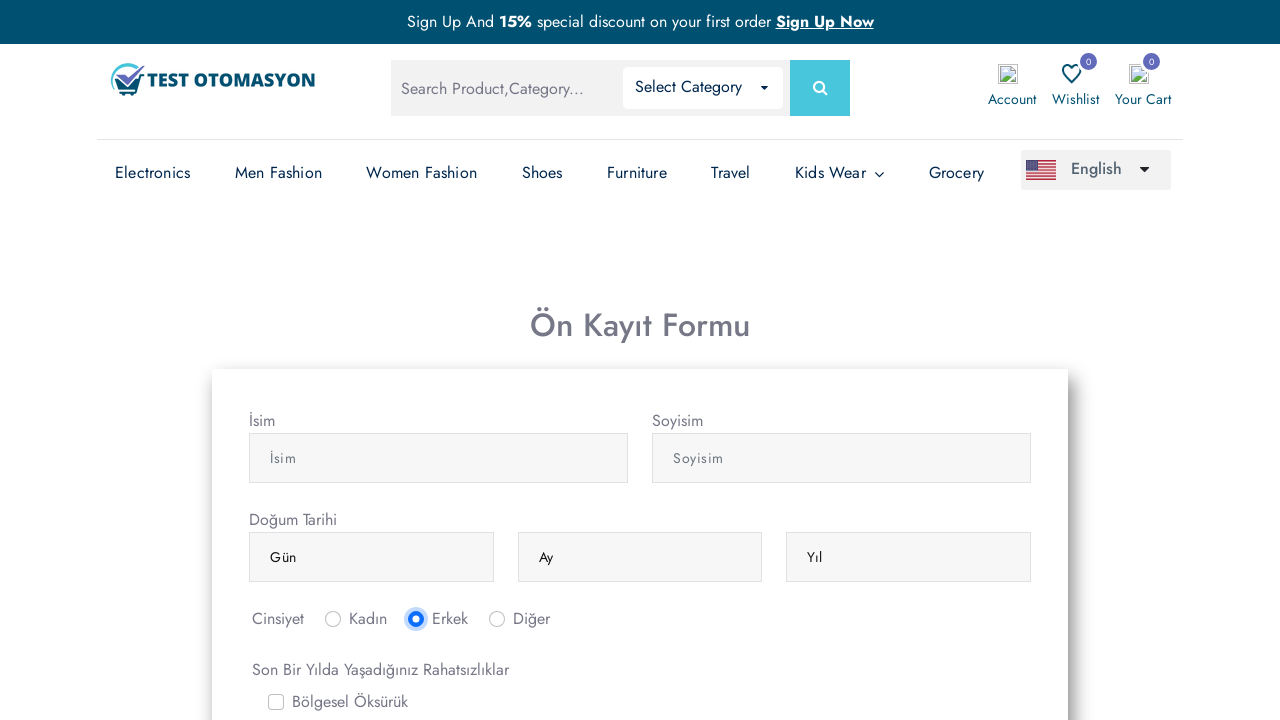